Tests dynamic loading by clicking a button and waiting for a username input field to become visible before entering text

Starting URL: https://practice.cydeo.com/dynamic_loading/1

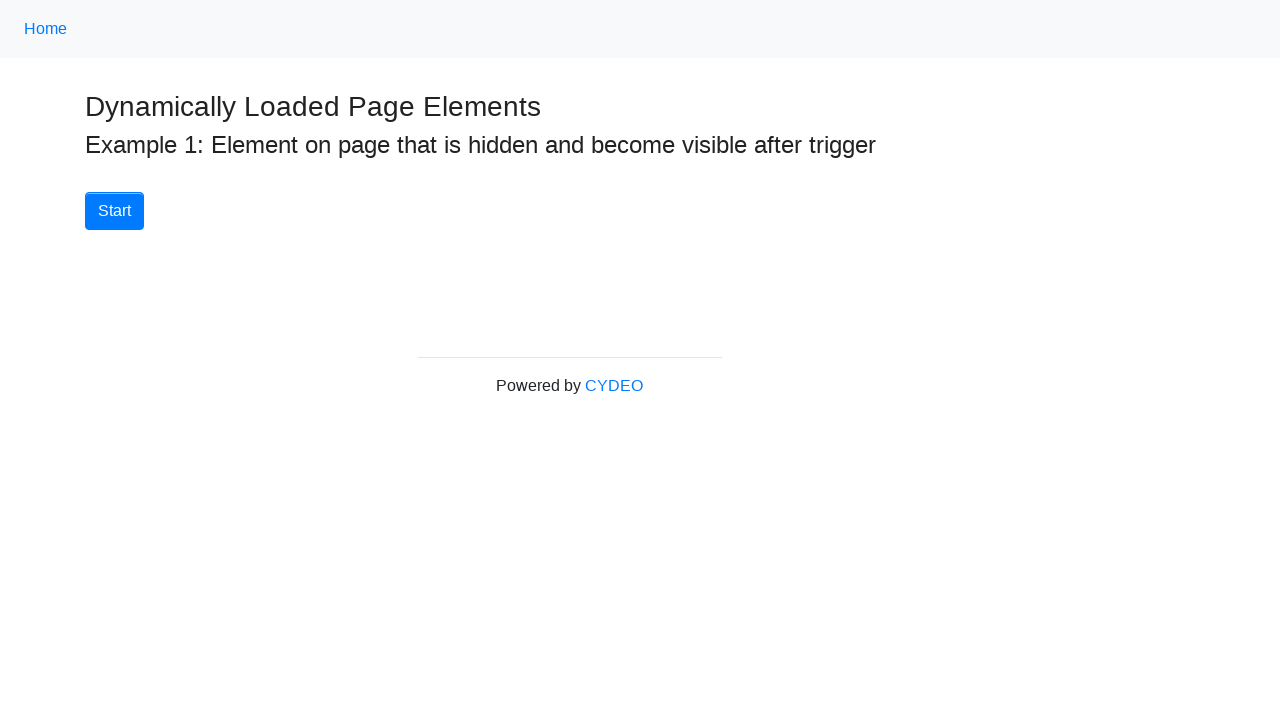

Clicked start button to trigger dynamic loading at (114, 211) on button
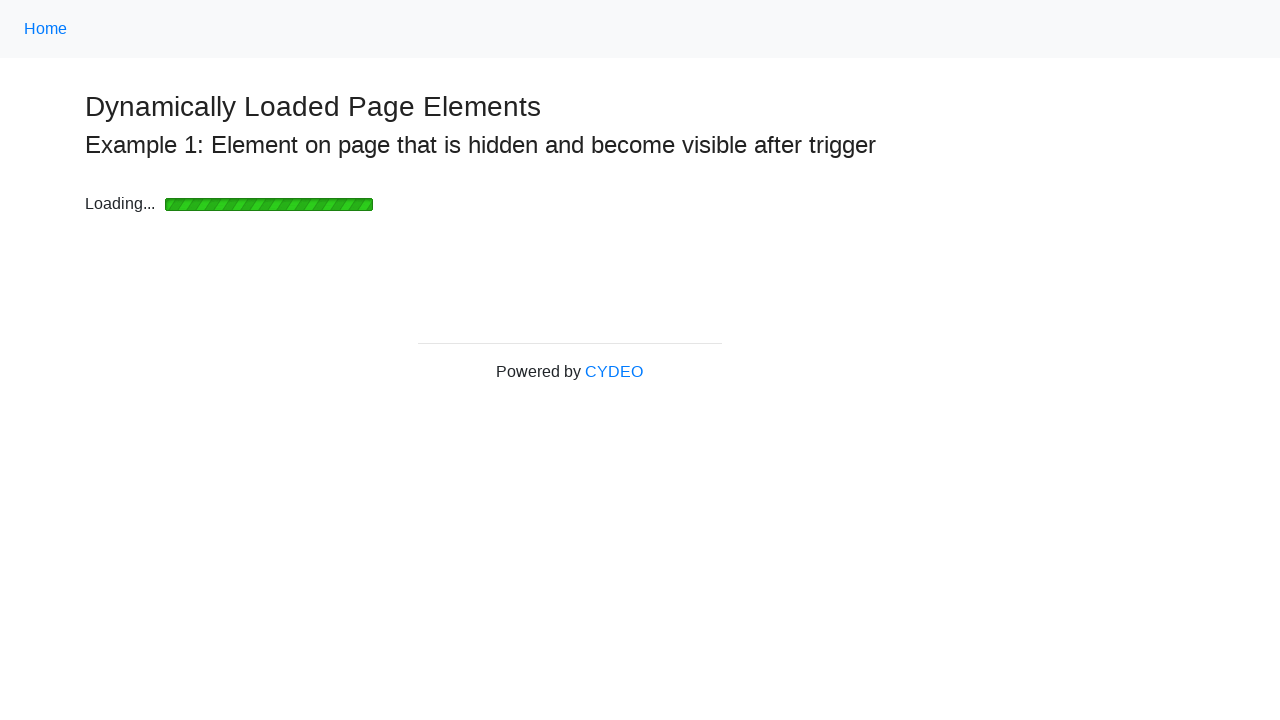

Username input field became visible after dynamic loading
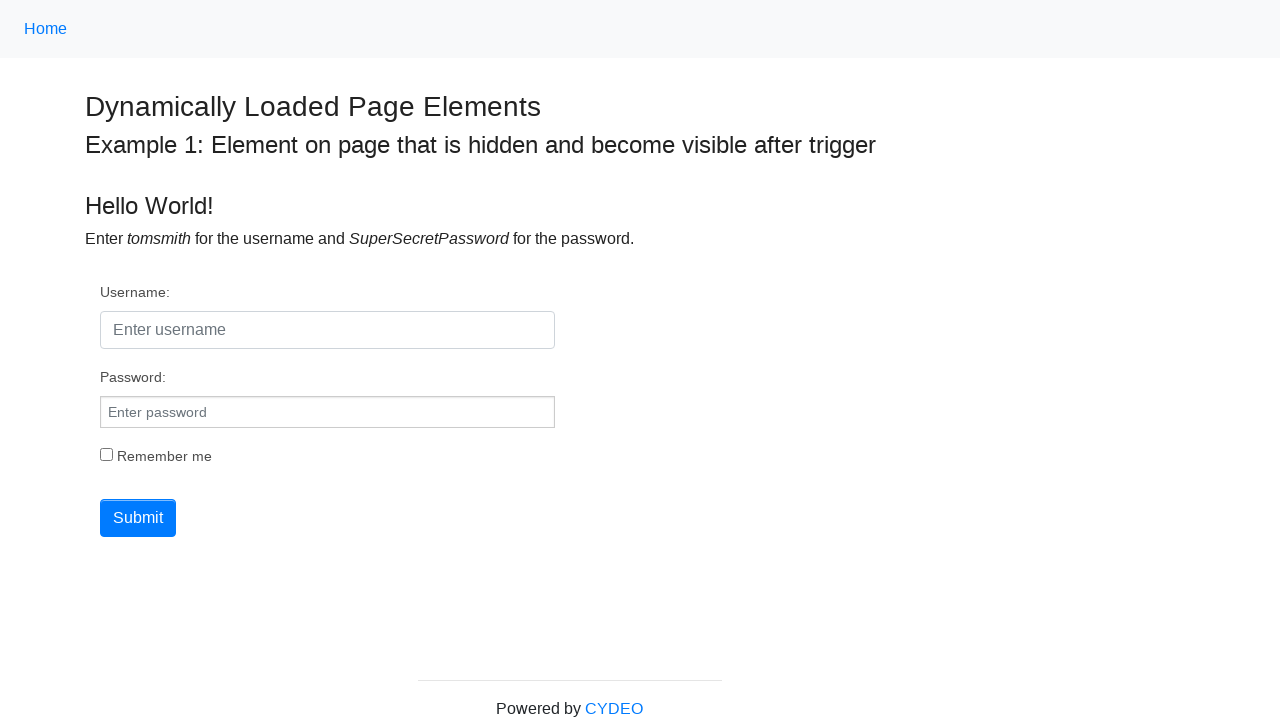

Filled username field with 'MikeSmith' on #username
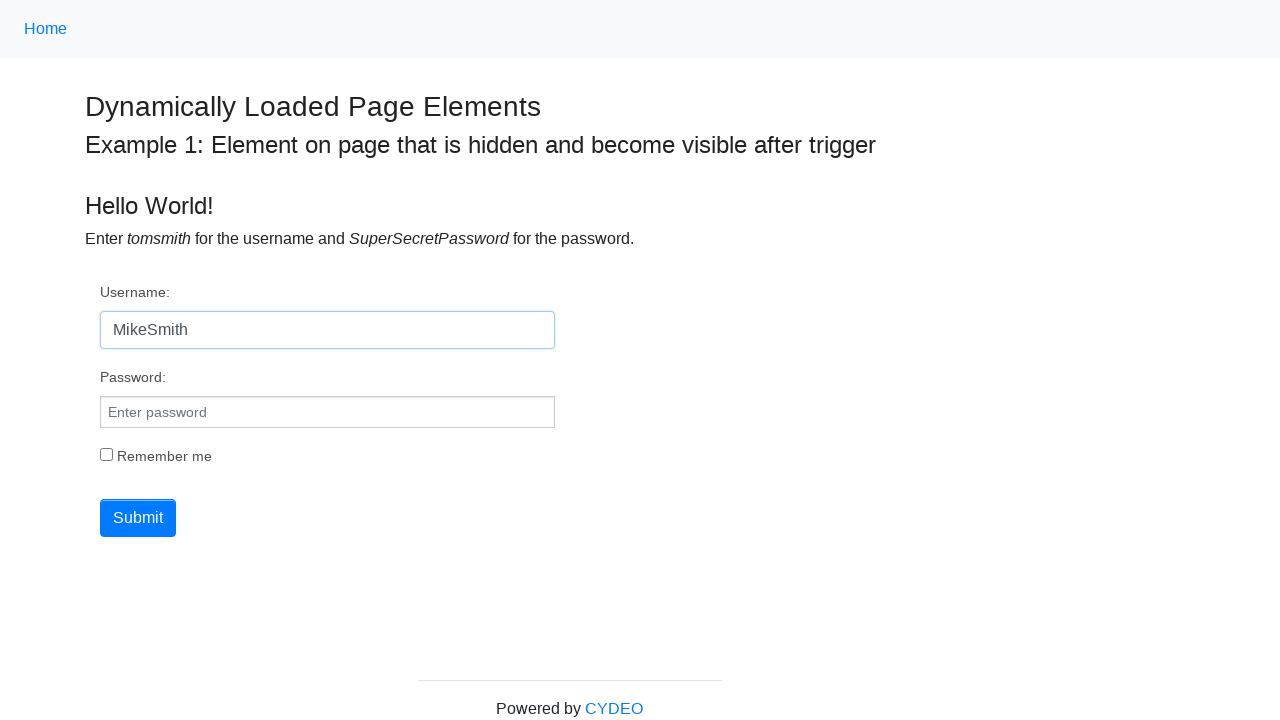

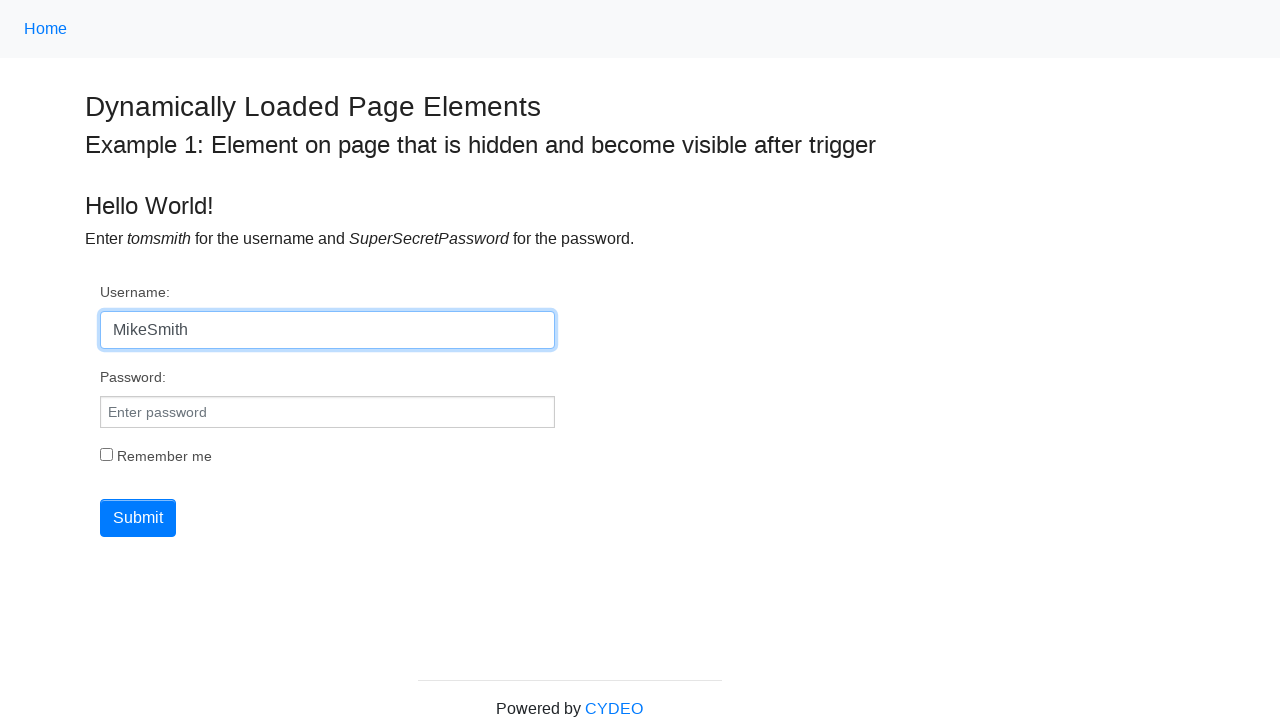